Tests a form exercise by reading a hidden attribute value, calculating a result using a math formula, filling in the answer, checking required checkboxes, and submitting the form.

Starting URL: http://suninjuly.github.io/get_attribute.html

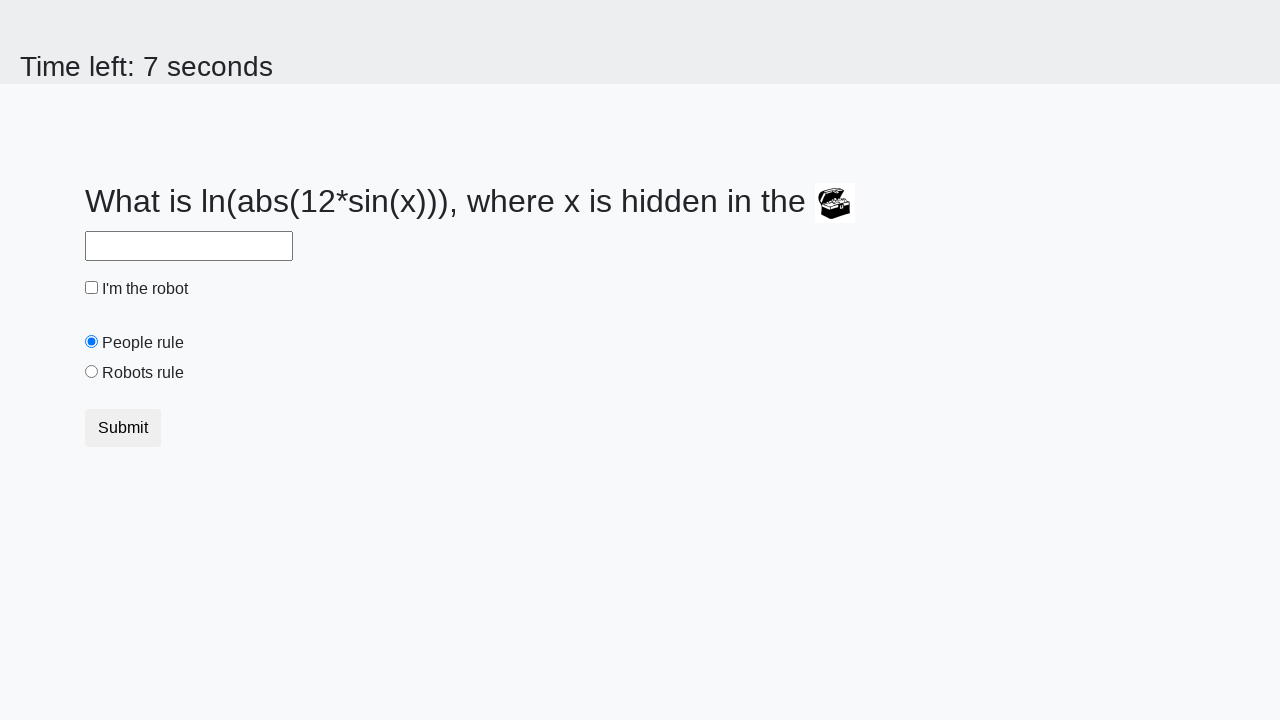

Located the treasure element with hidden valuex attribute
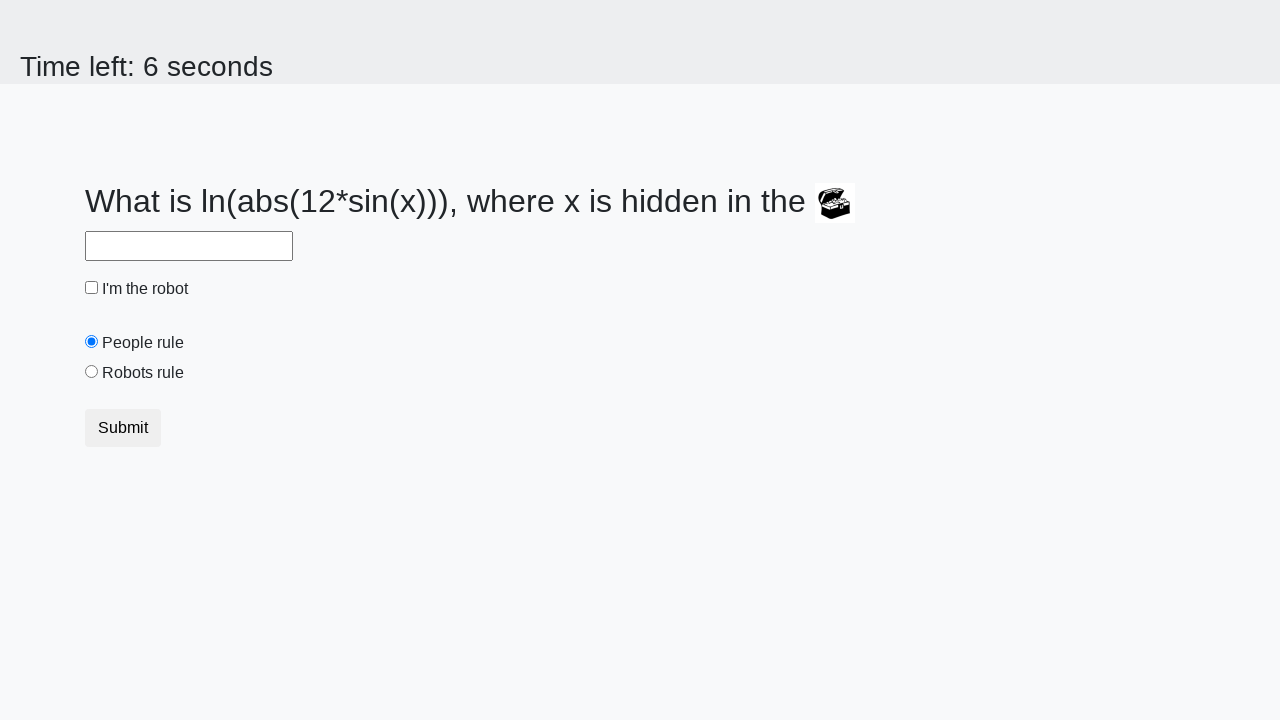

Retrieved the hidden valuex attribute value
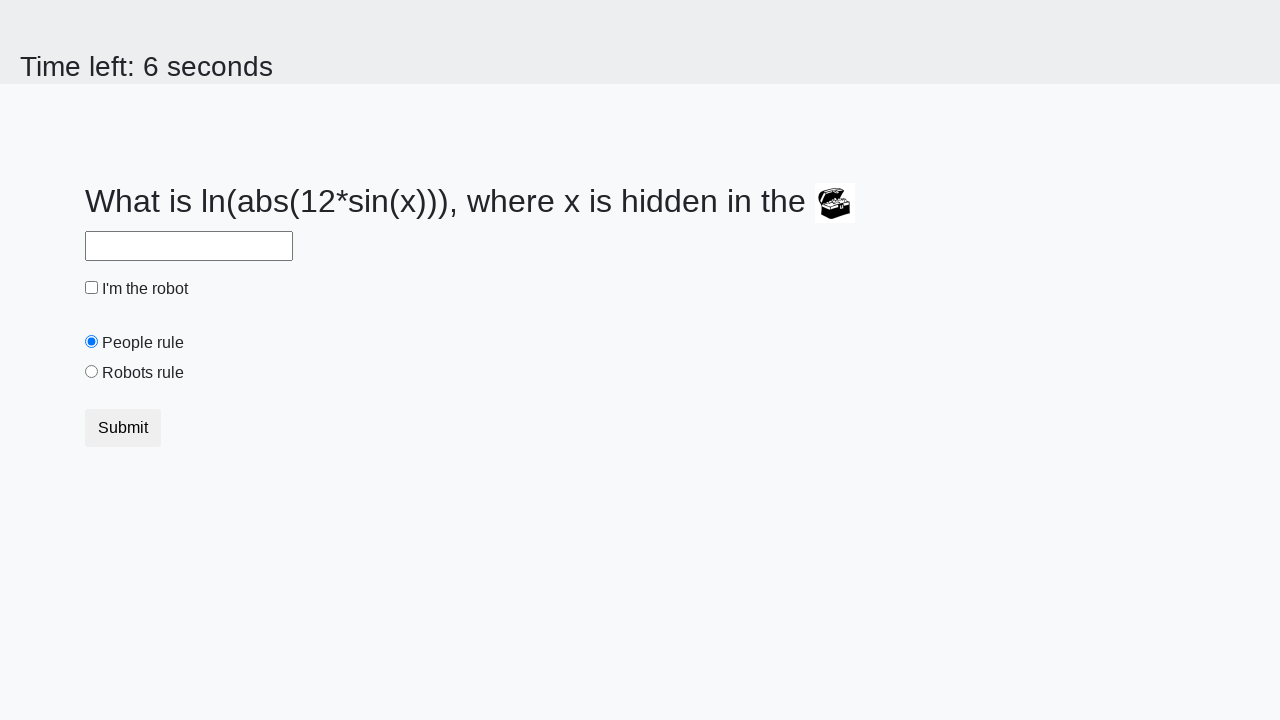

Calculated answer using math formula: 2.054636893663464
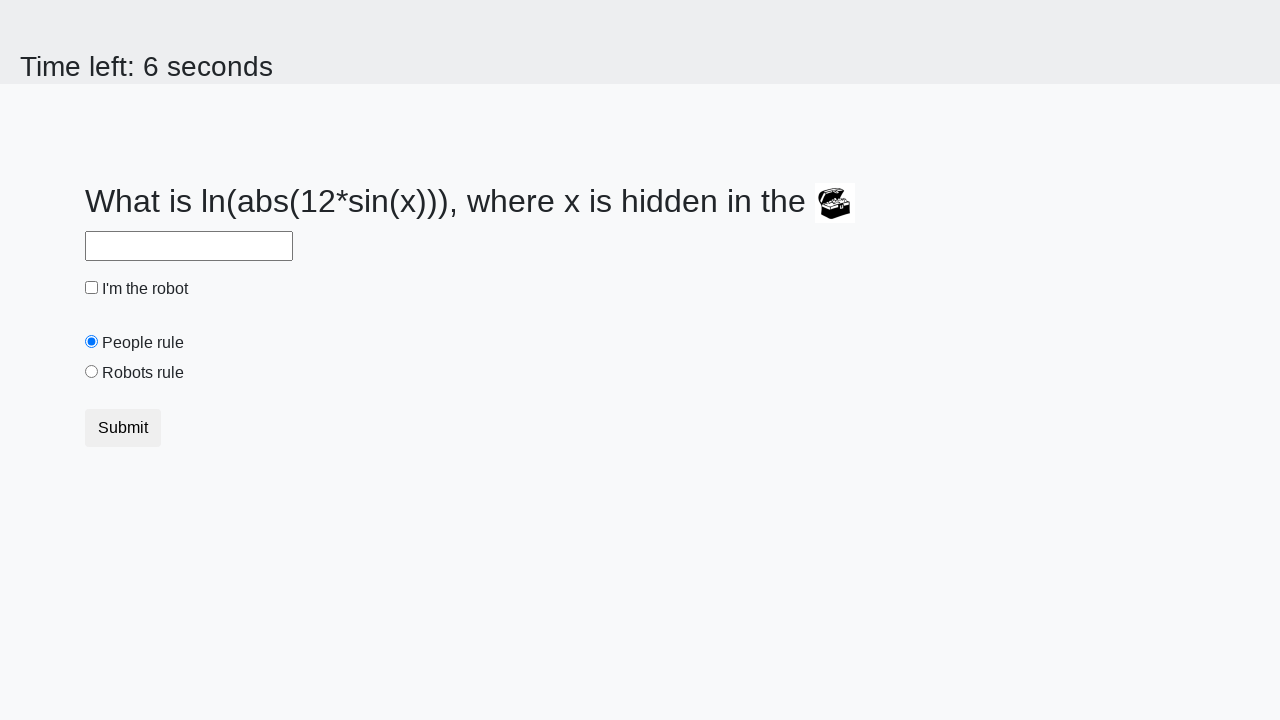

Filled in the calculated answer in the answer field on #answer
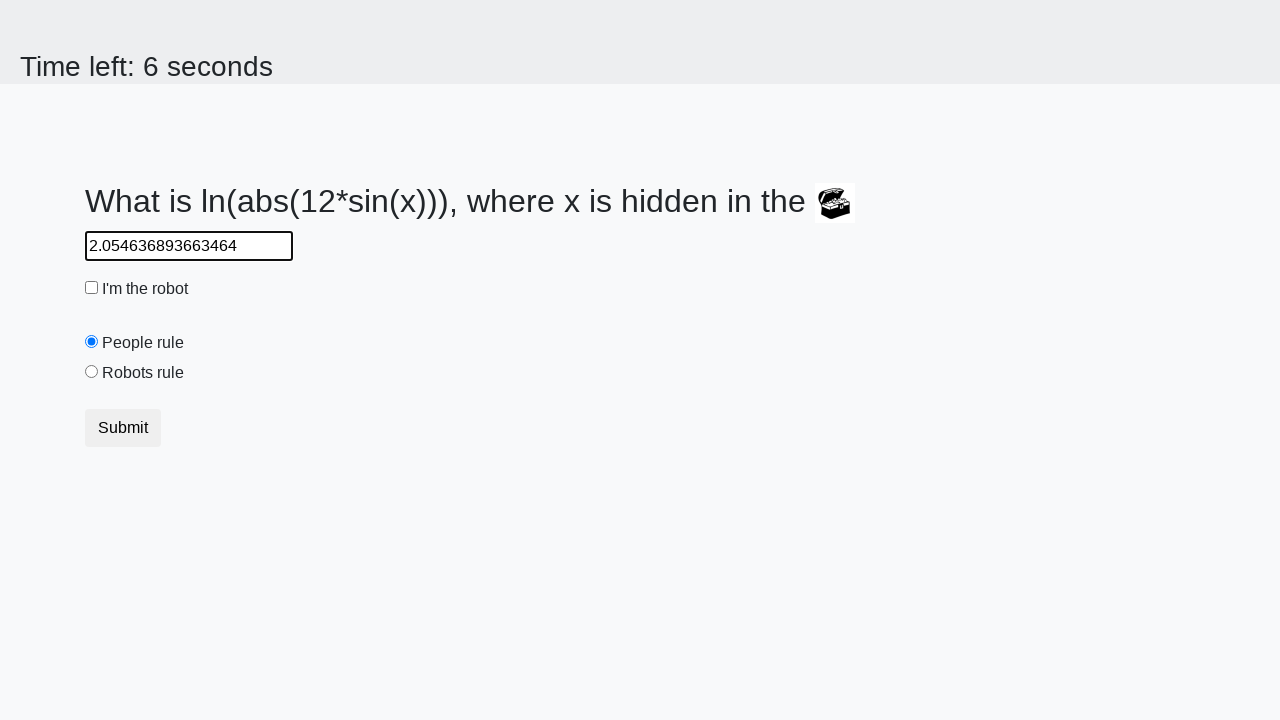

Checked the robot checkbox at (92, 288) on #robotCheckbox
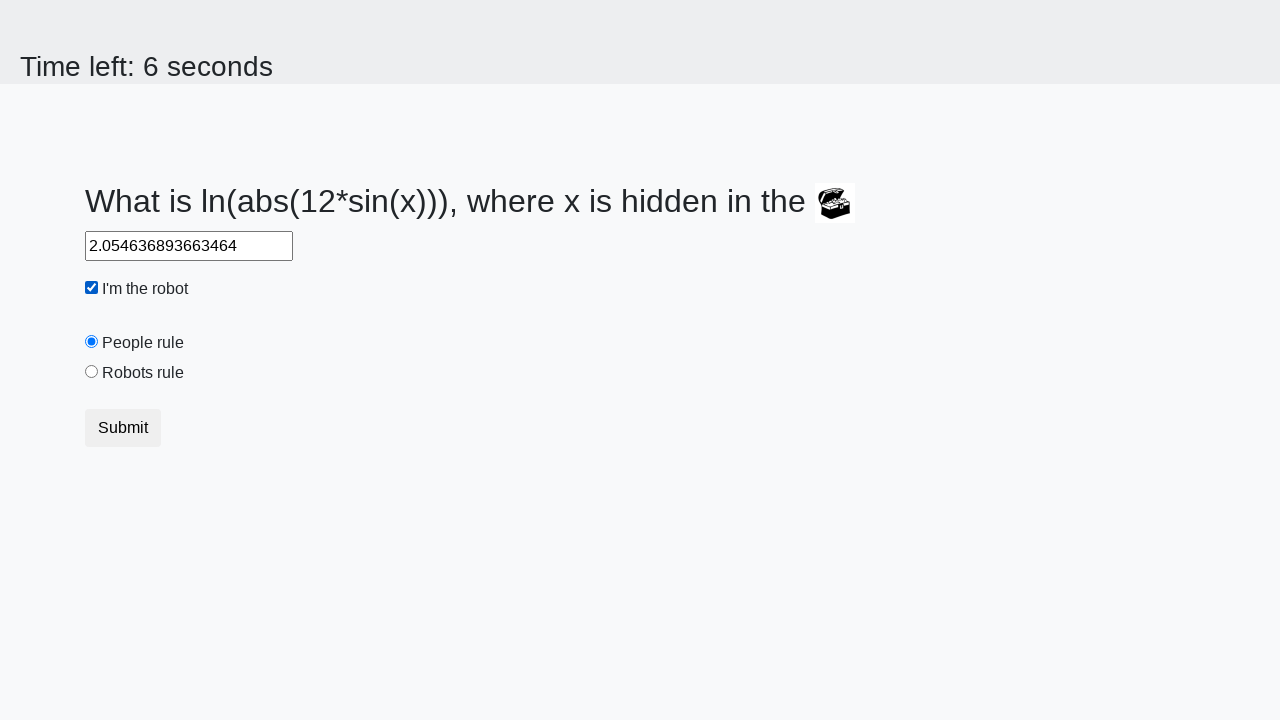

Selected the 'robots rule' checkbox at (92, 372) on #robotsRule
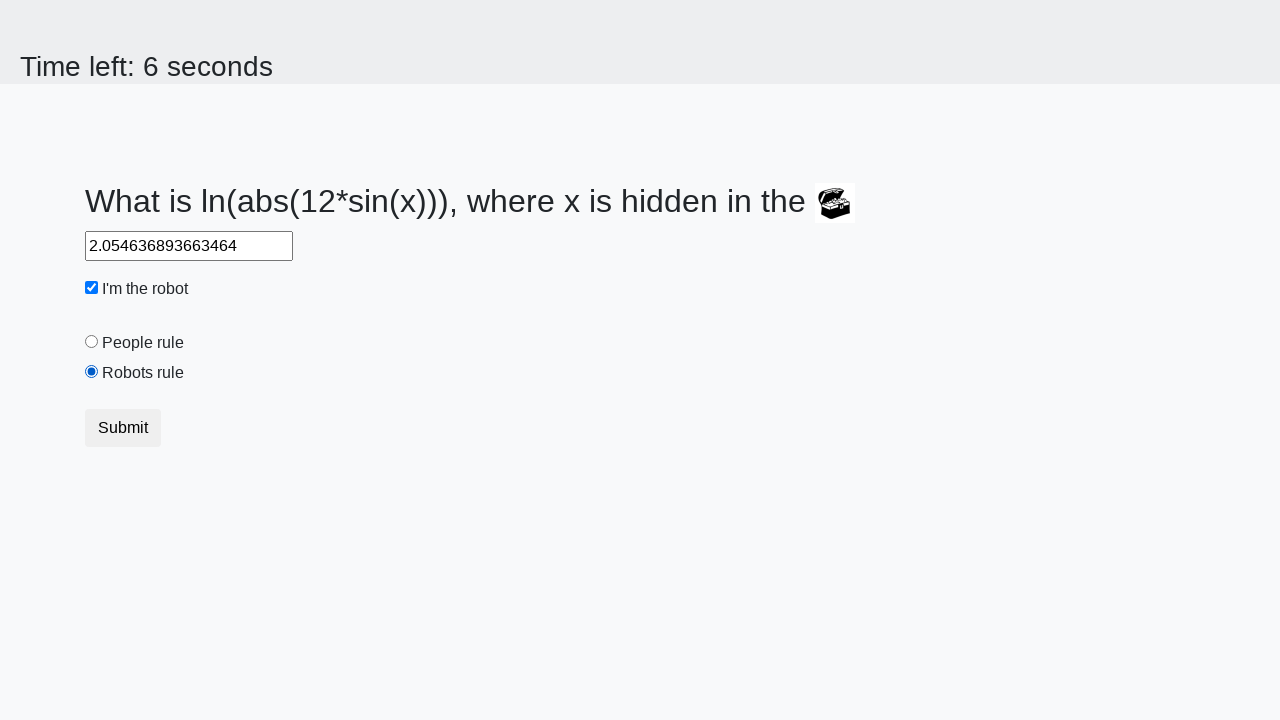

Clicked the submit button to submit the form at (123, 428) on button.btn
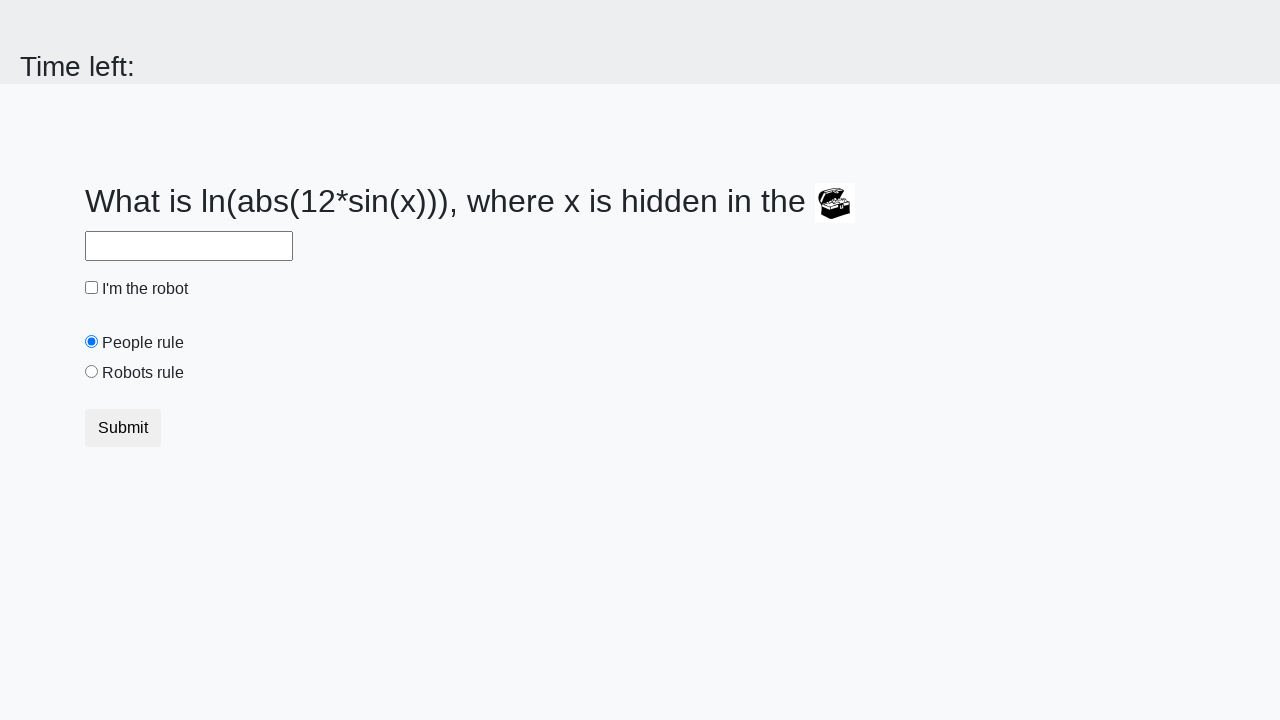

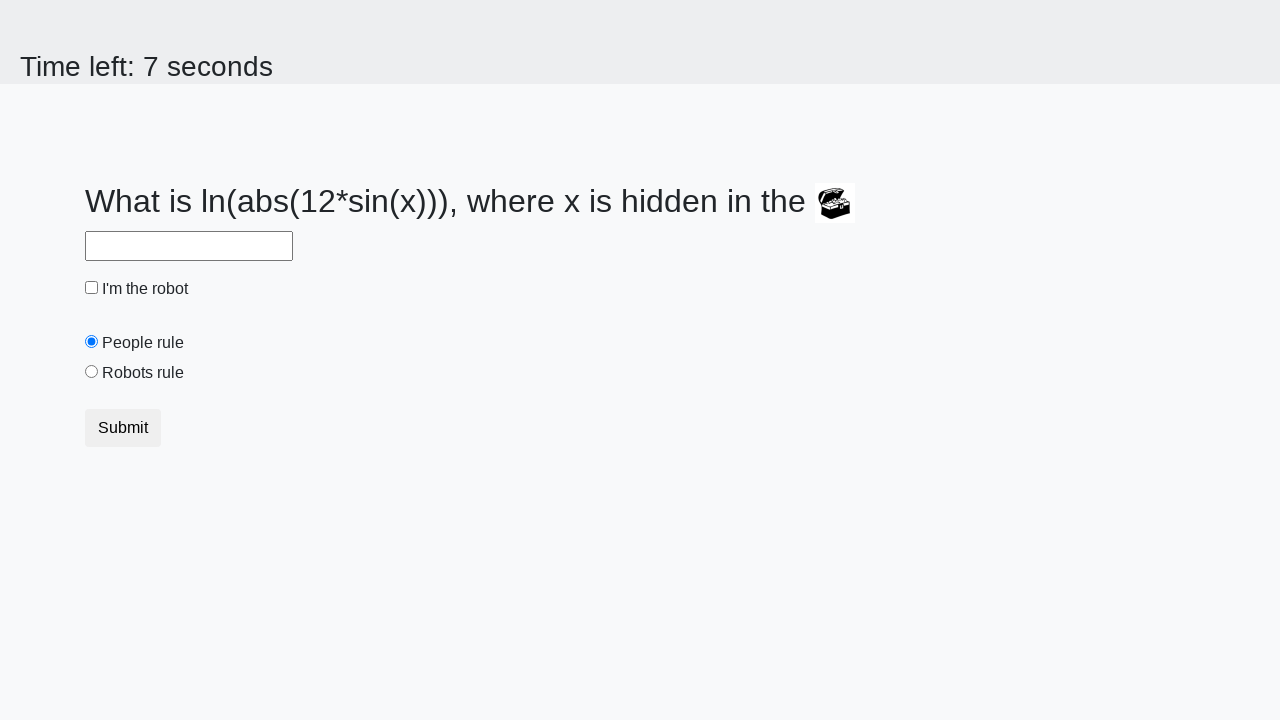